Tests the Buttons functionality on demoqa.com by navigating to Elements section, clicking on Buttons menu item, clicking the Click Me button, and verifying the dynamic click message appears.

Starting URL: https://demoqa.com/

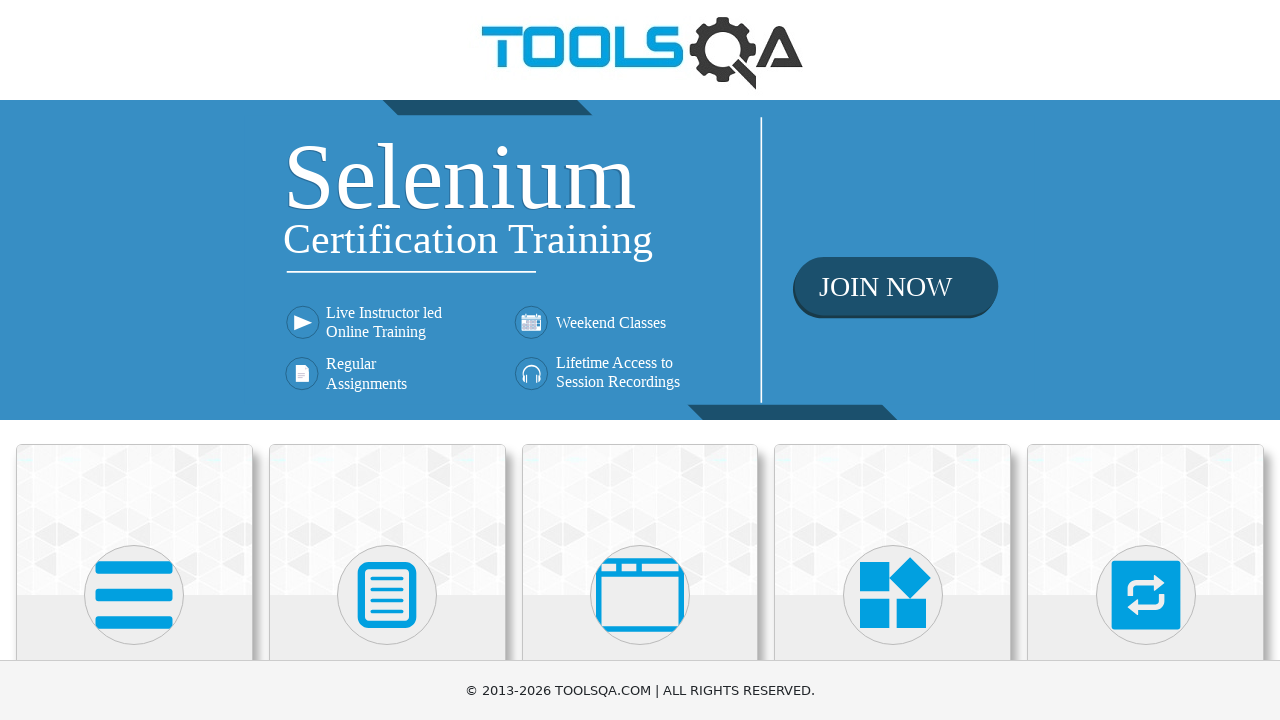

Clicked on Elements card at (134, 520) on .card-up
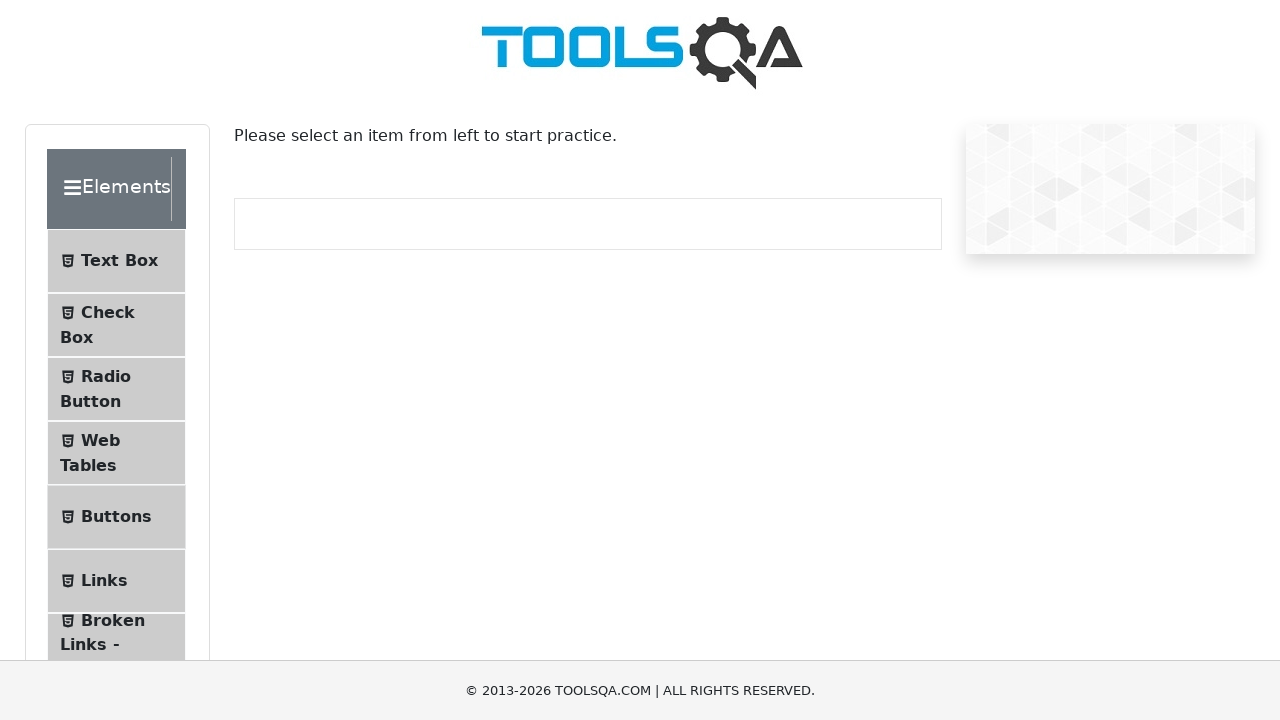

Clicked on Buttons menu item at (116, 517) on #item-4
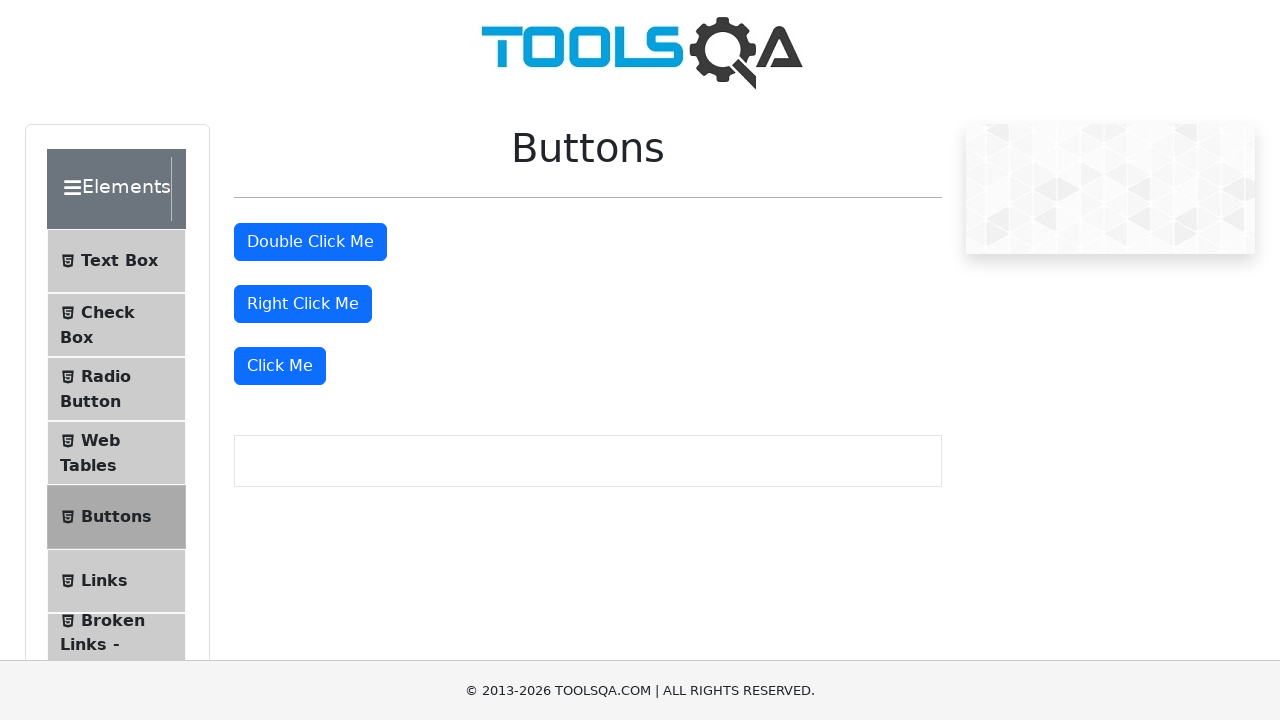

Clicked the 'Click Me' button at (280, 366) on xpath=//button[text()='Click Me']
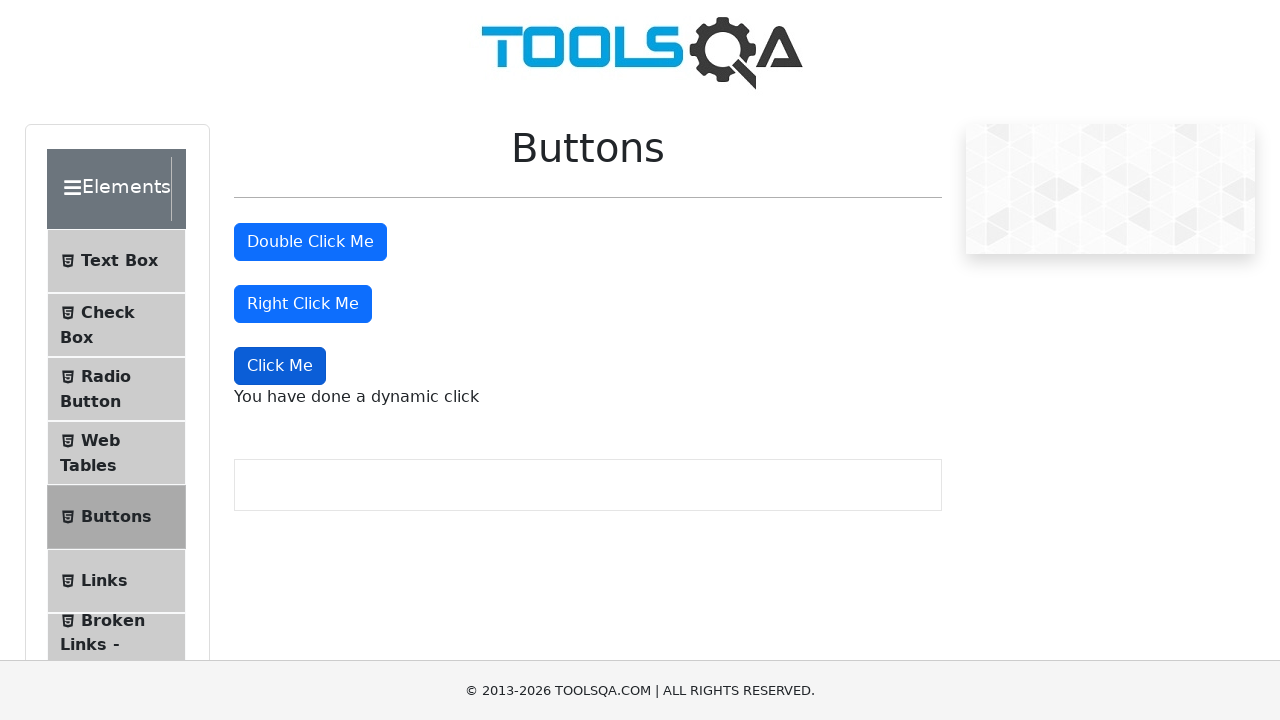

Dynamic click message appeared and was verified
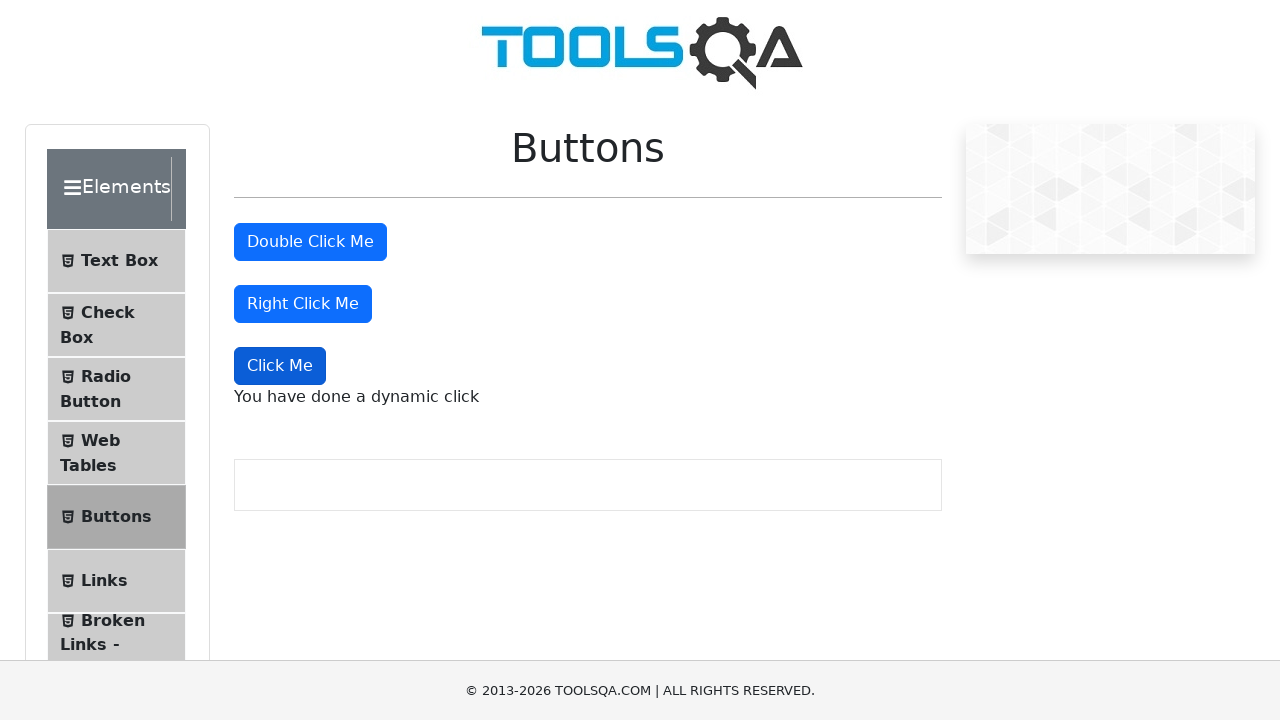

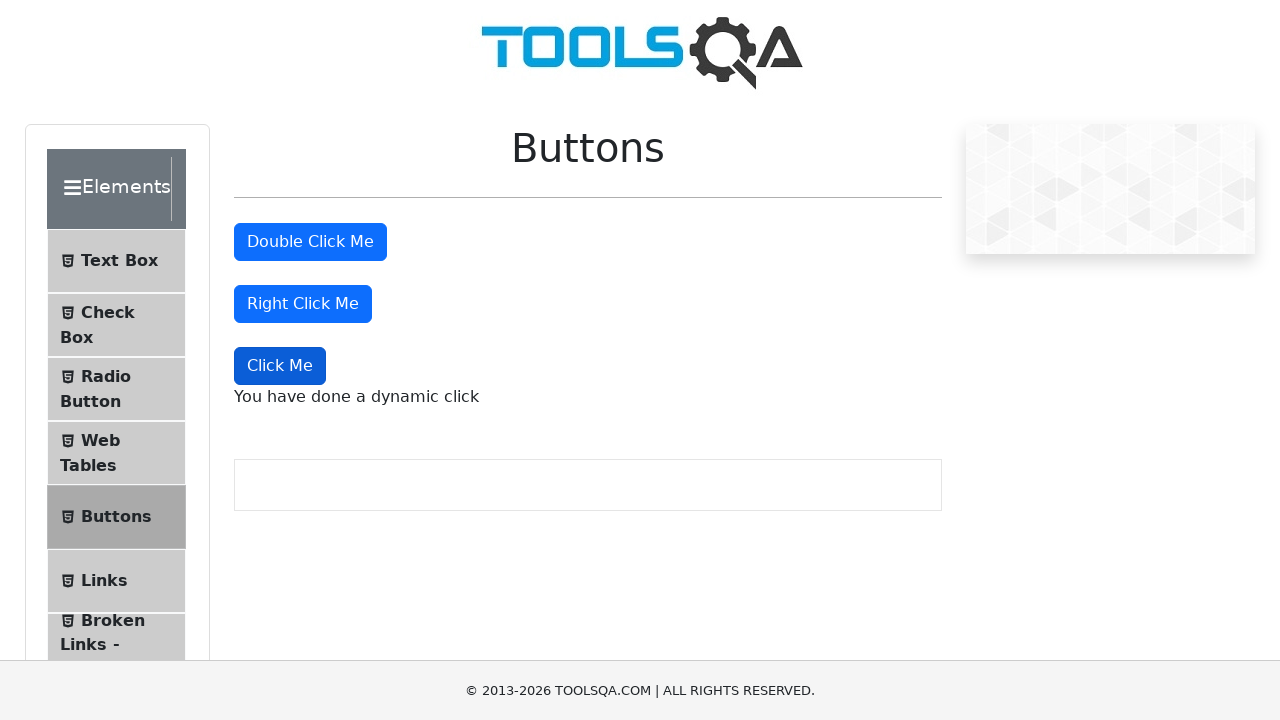